Tests the jQuery UI draggable demo by switching to the iframe containing the draggable element and performing a drag and drop operation to move the element by a specific offset.

Starting URL: https://jqueryui.com/draggable

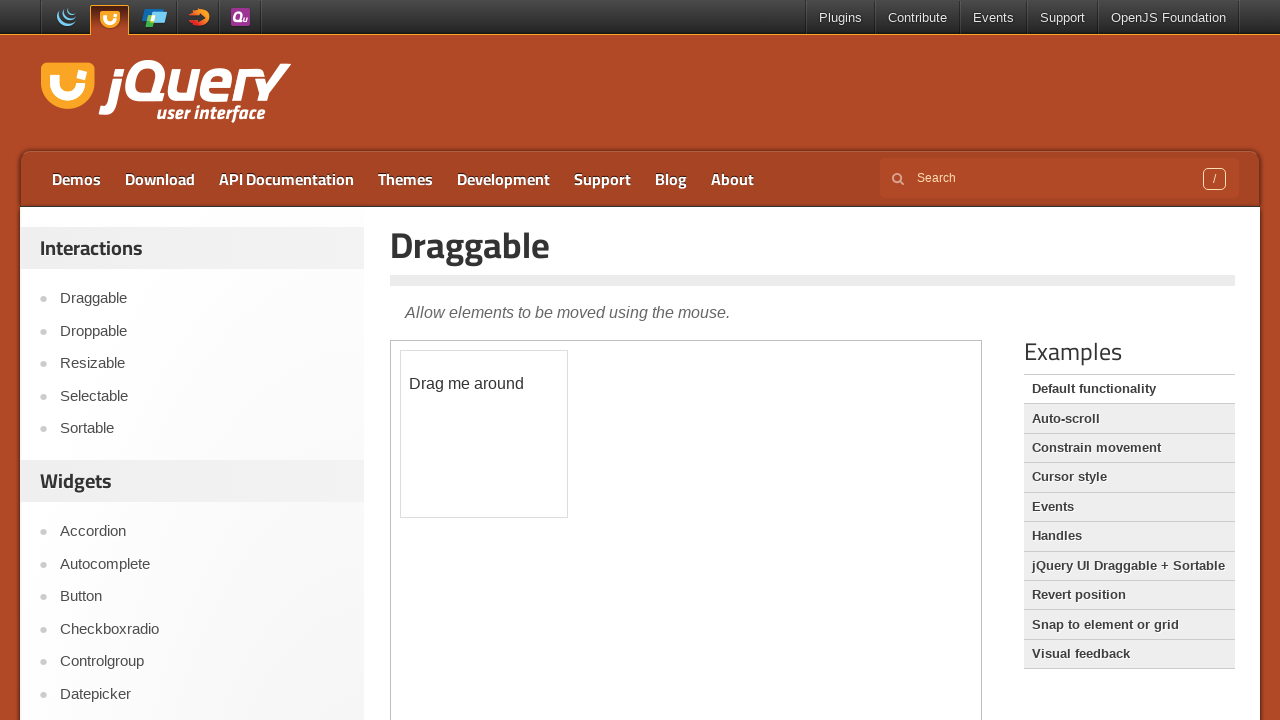

Located iframe containing draggable demo
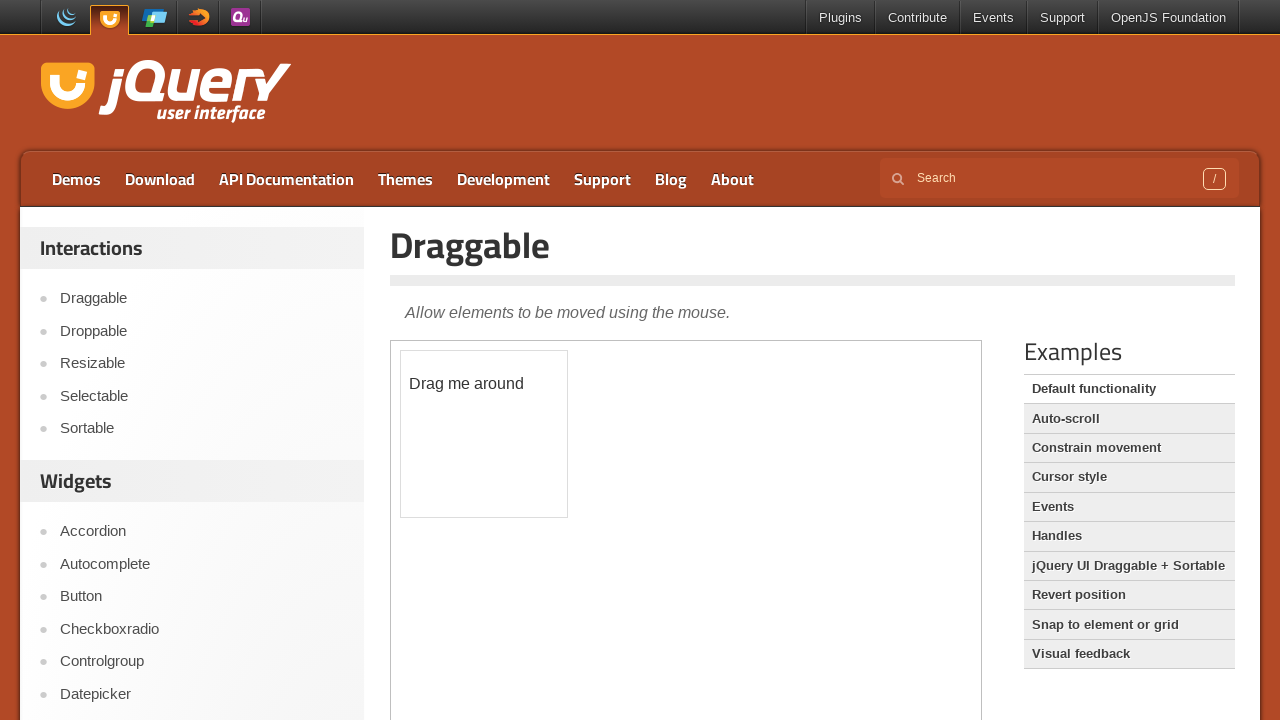

Located draggable element with id 'draggable'
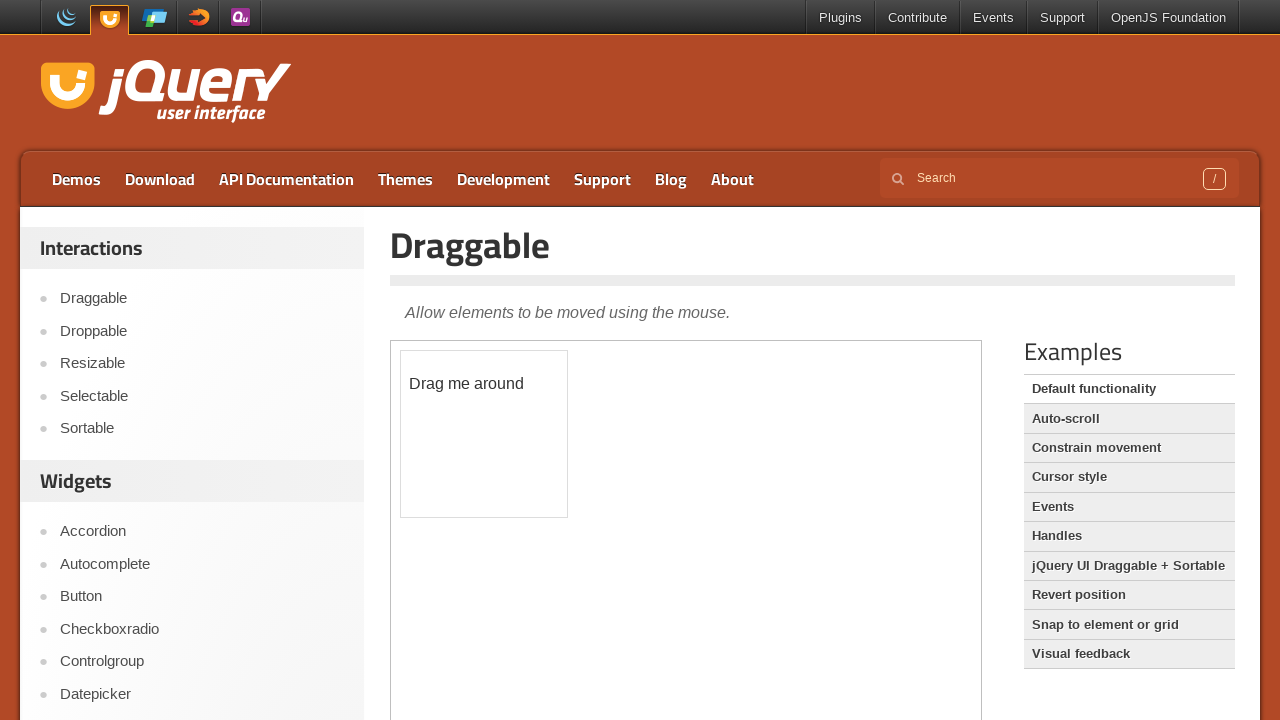

Retrieved bounding box of draggable element
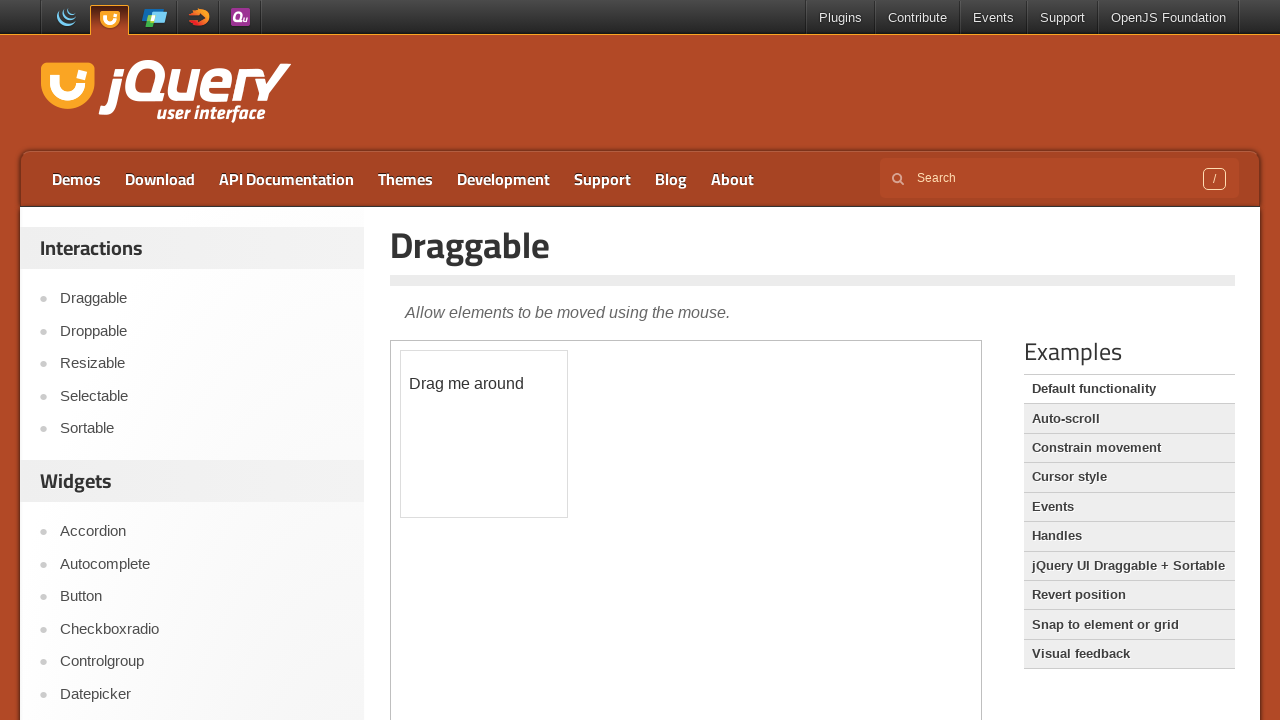

Dragged element 80px right and 140px down at (481, 491)
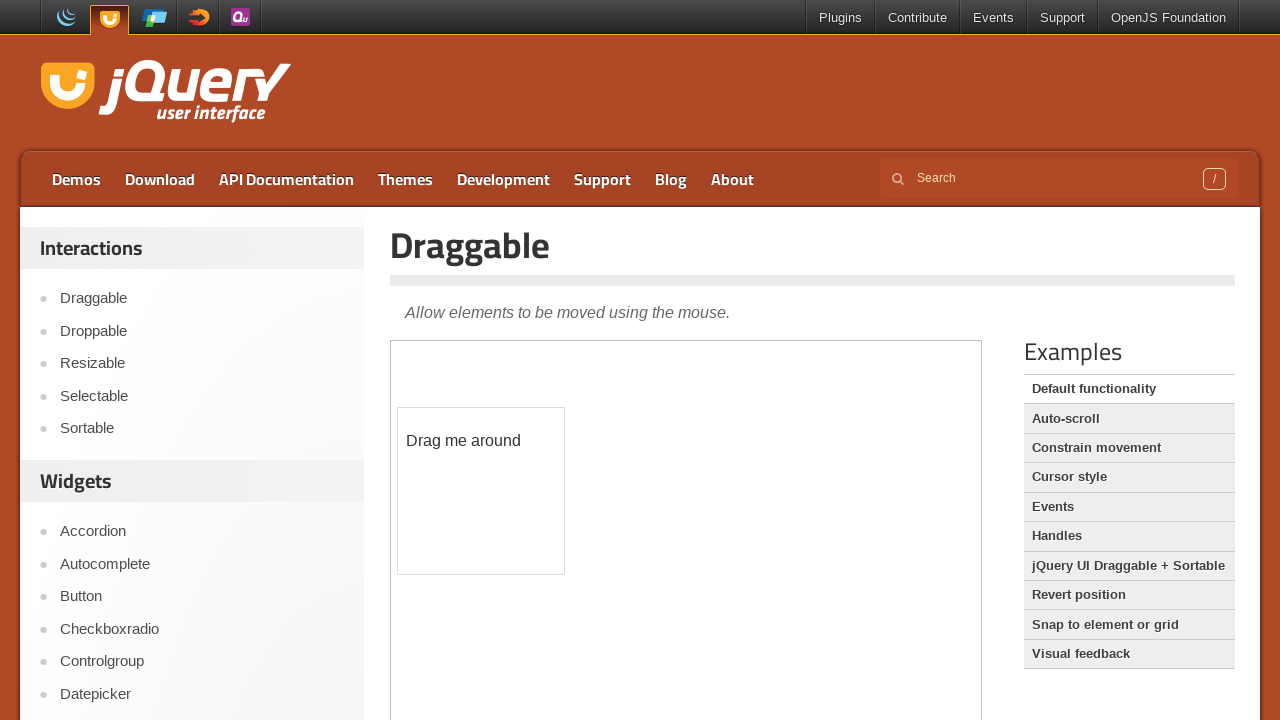

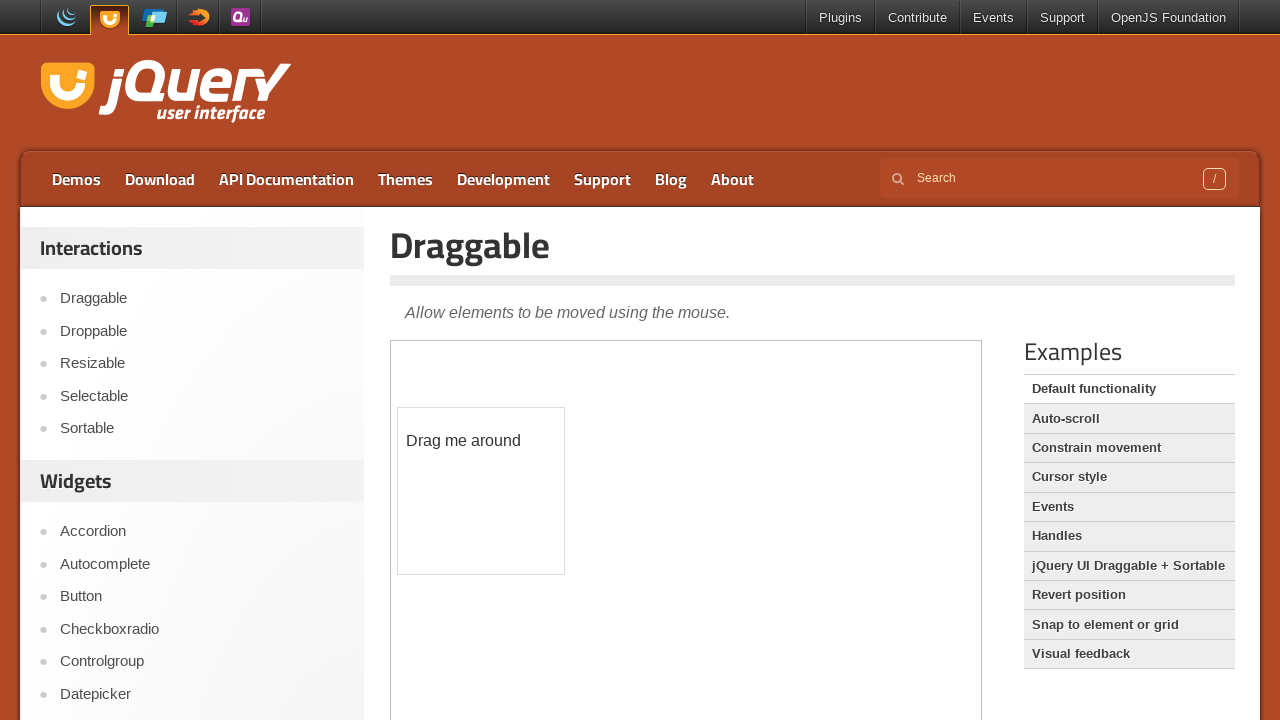